Tests JavaScript information alert by clicking a button, accepting the alert, and verifying the result message

Starting URL: https://loopcamp.vercel.app/javascript-alerts.html

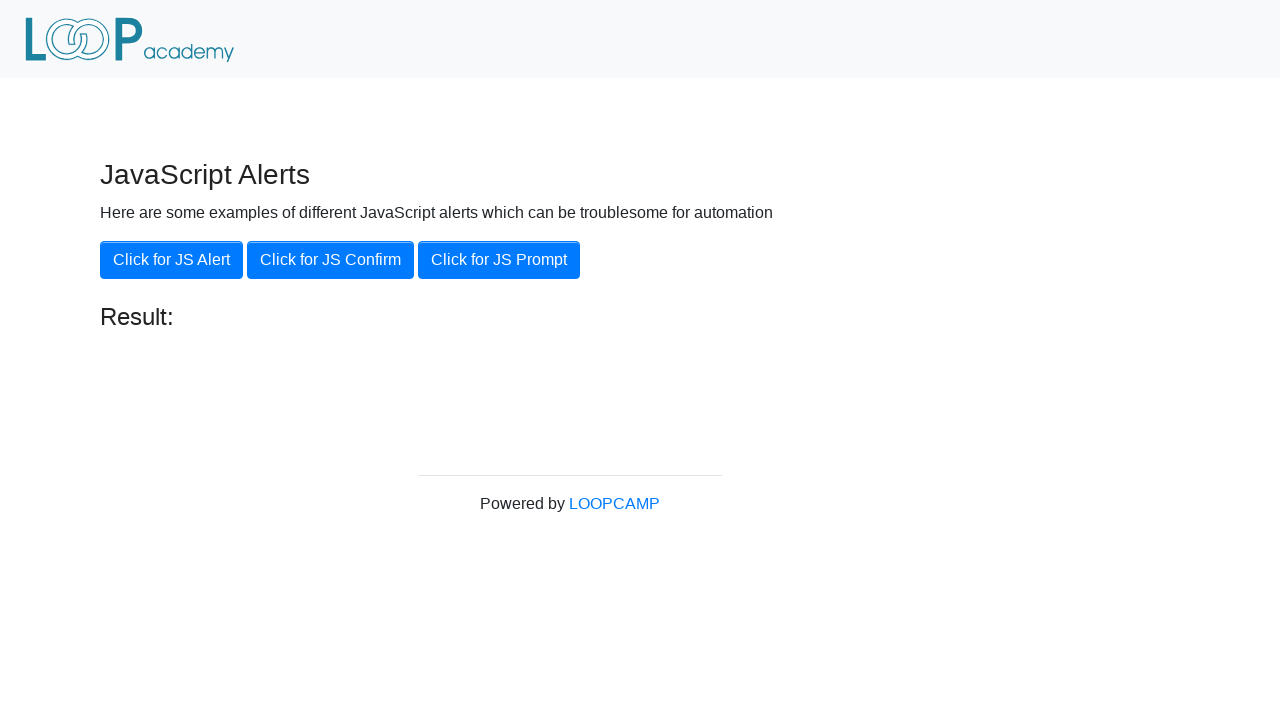

Navigated to JavaScript alerts test page
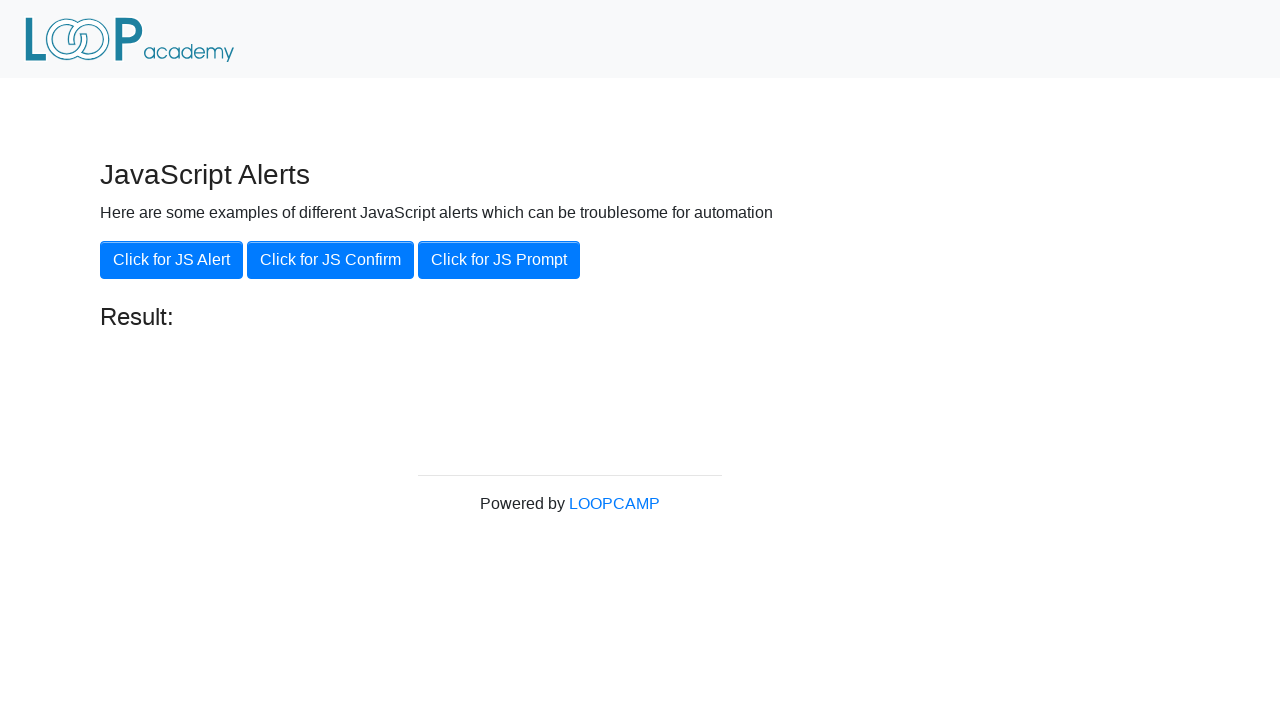

Clicked the JS Alert button at (172, 260) on xpath=//button[contains(text(),'JS Alert')]
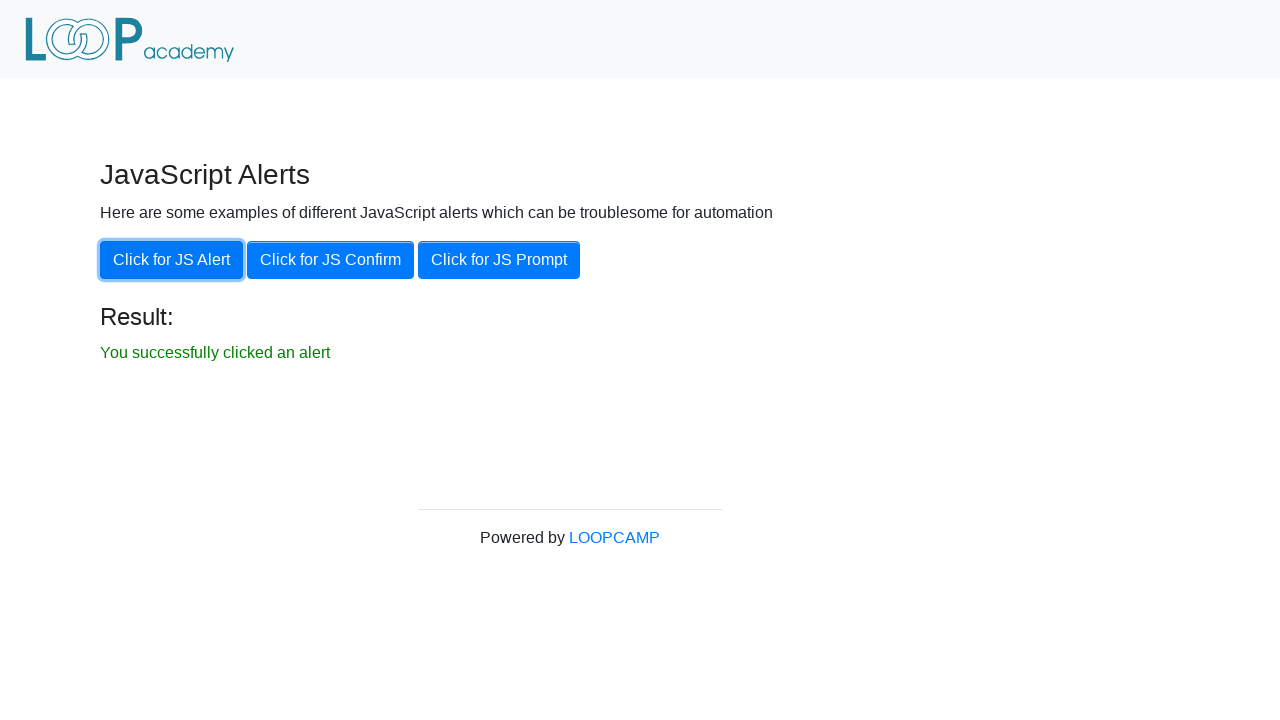

Set up dialog handler to accept alerts
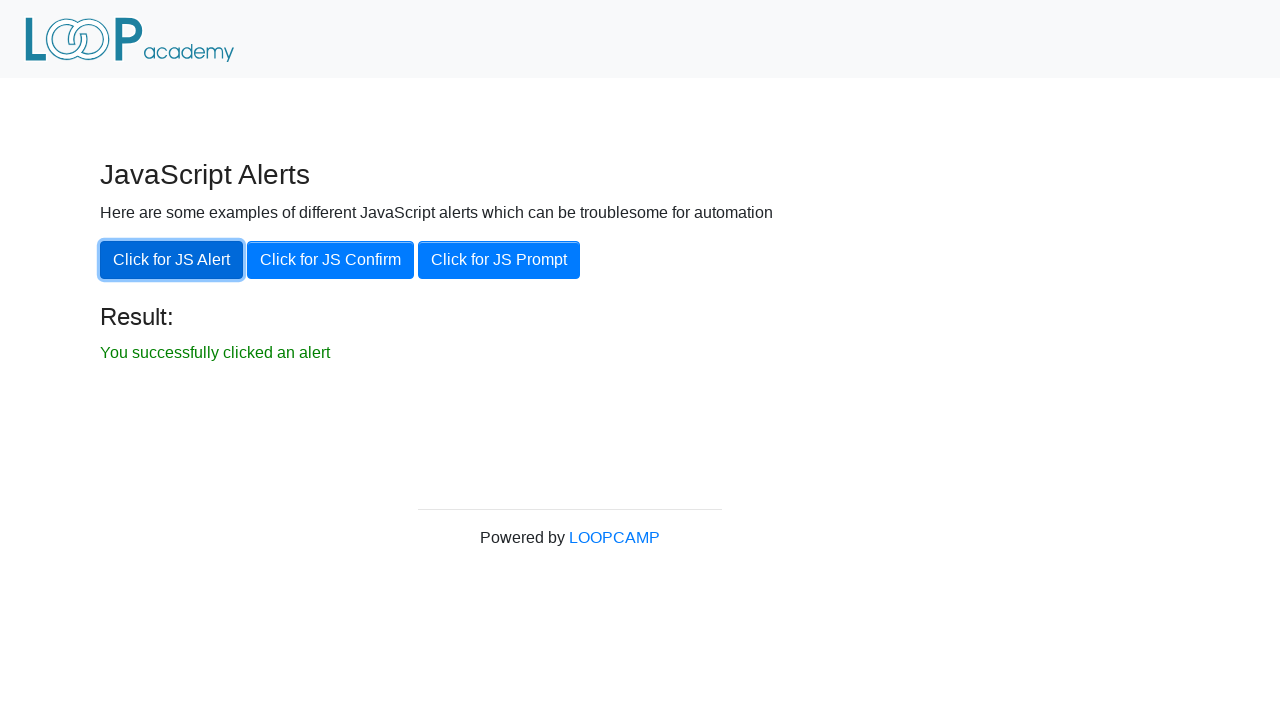

Result message appeared after accepting alert
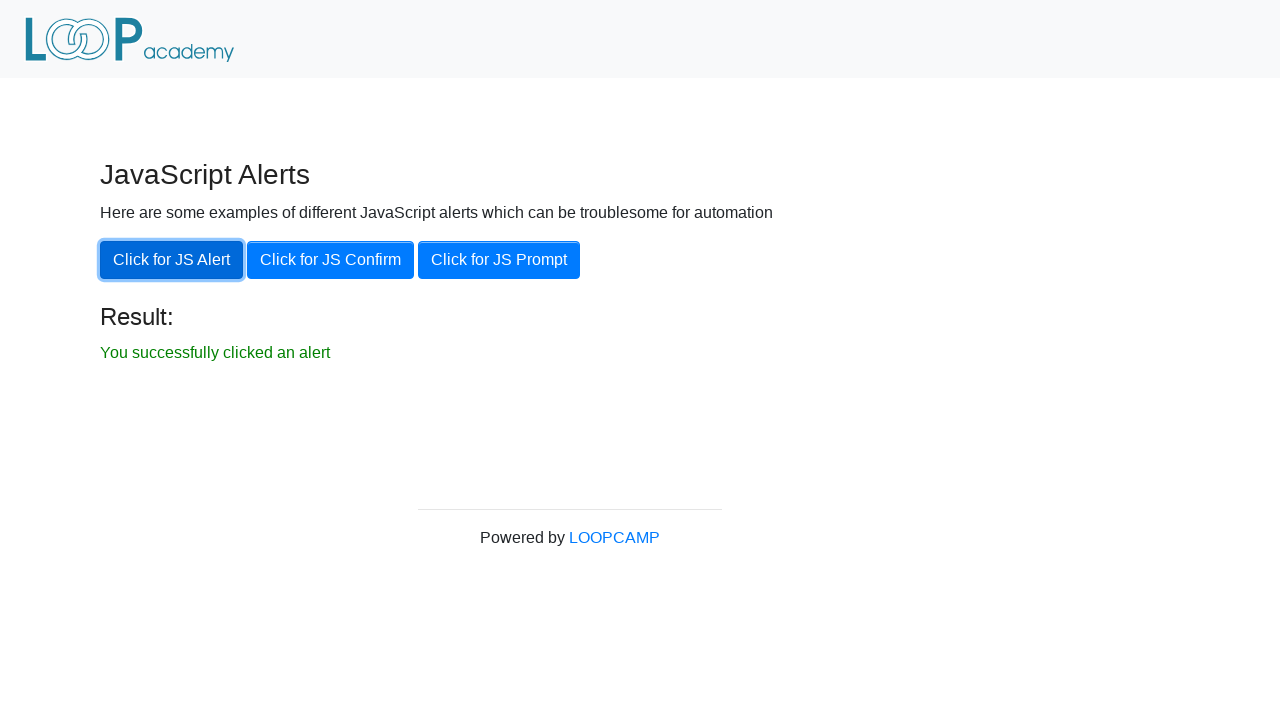

Verified result message: You successfully clicked an alert
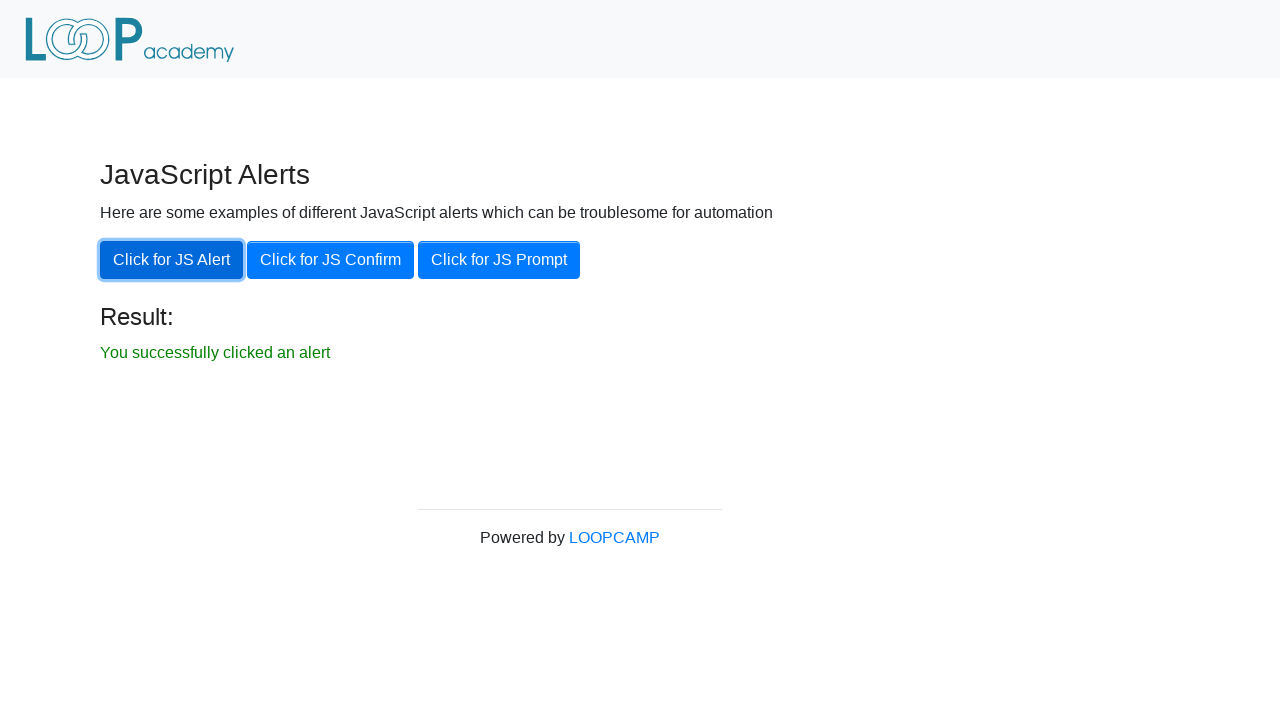

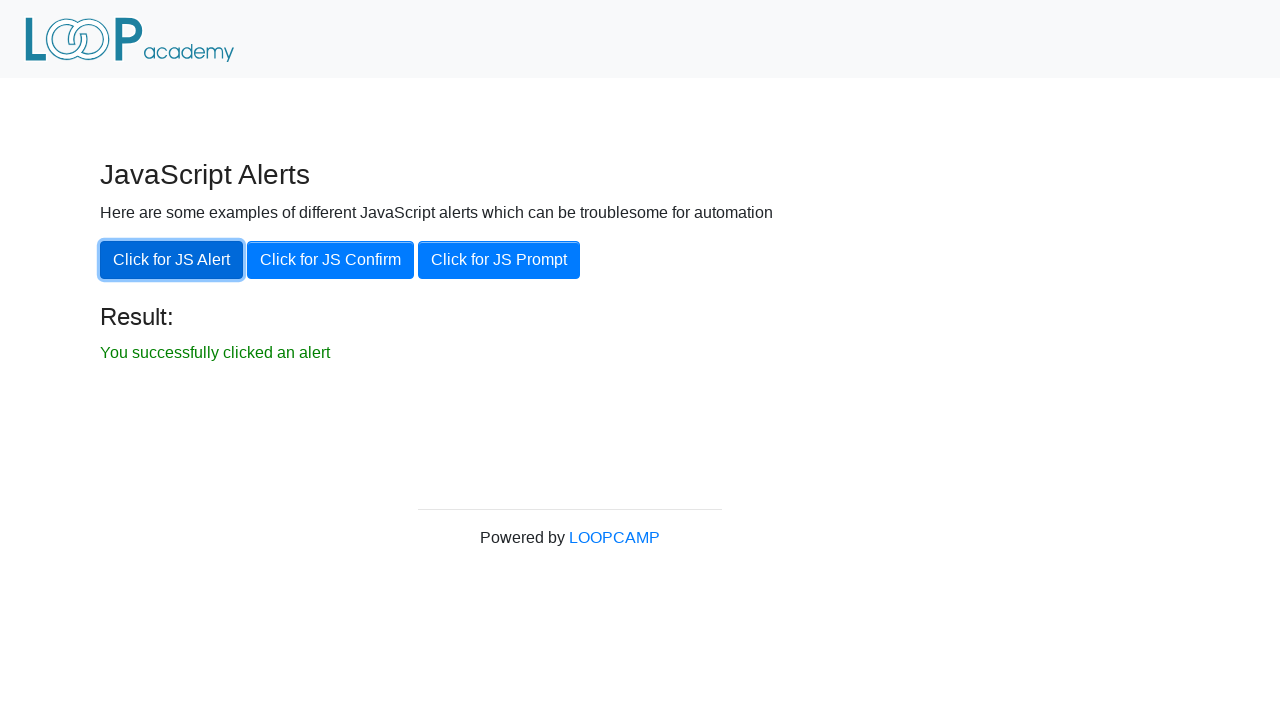